Clicks on the Left button and verifies its text

Starting URL: https://formy-project.herokuapp.com/buttons#

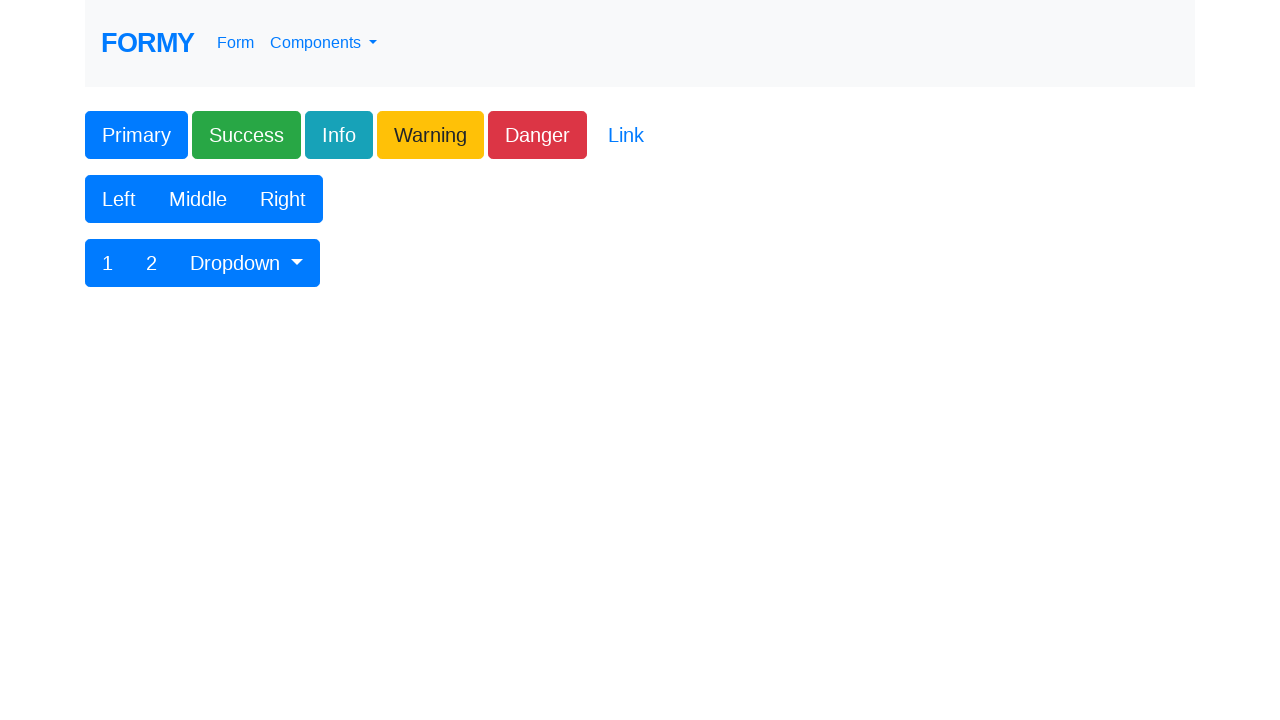

Clicked on the Left button at (119, 199) on xpath=//button[text()='Left']
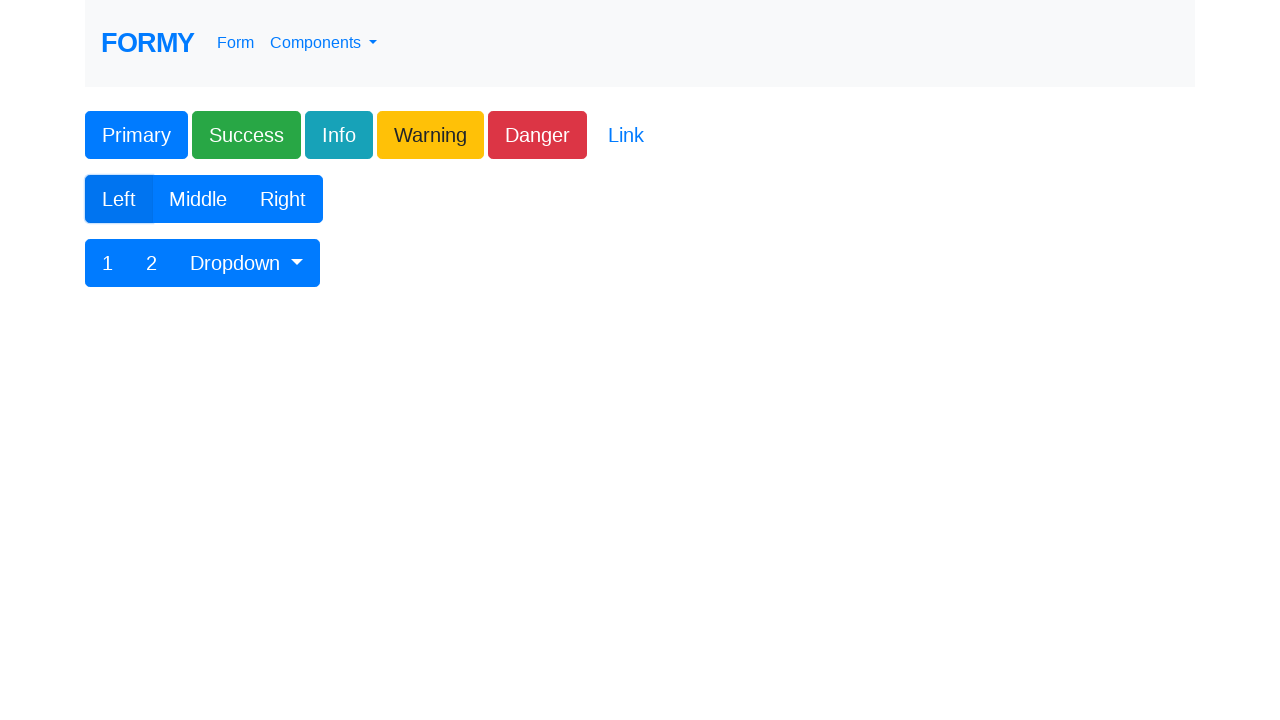

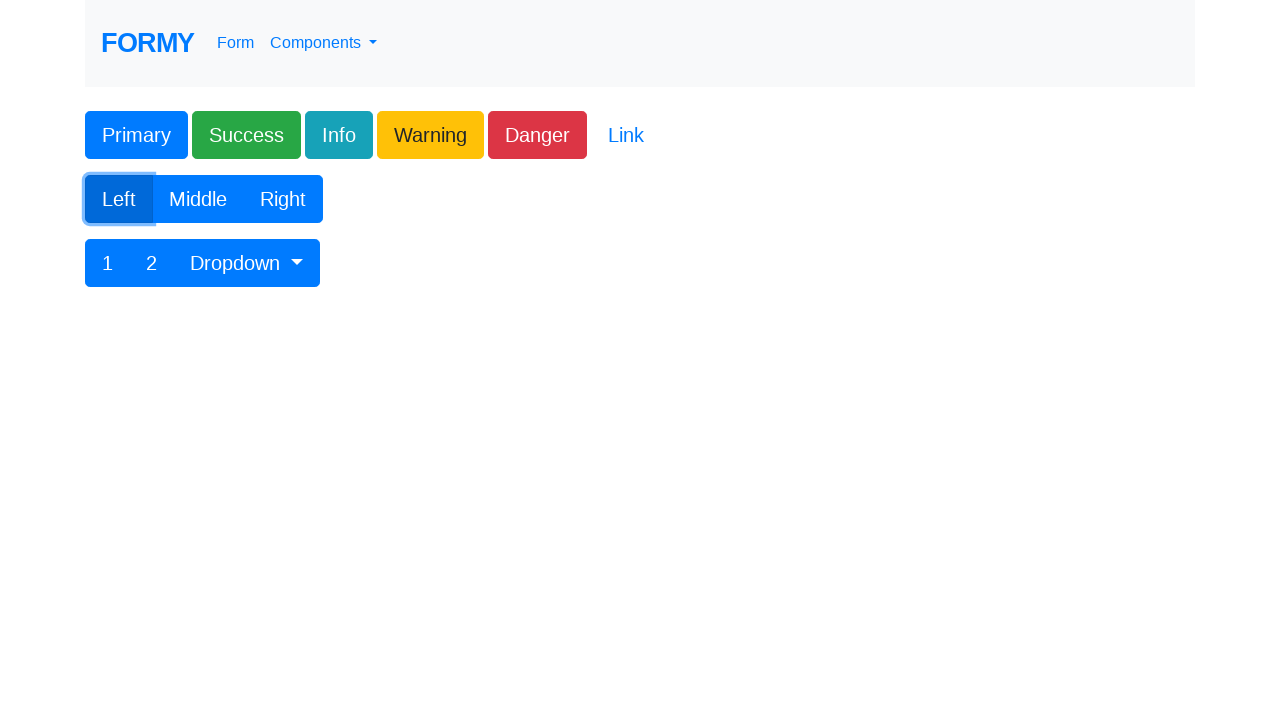